Tests an e-commerce site's search and add-to-cart functionality by searching for products containing "ca", validating search results, and adding specific items to the cart

Starting URL: https://rahulshettyacademy.com/seleniumPractise/#/

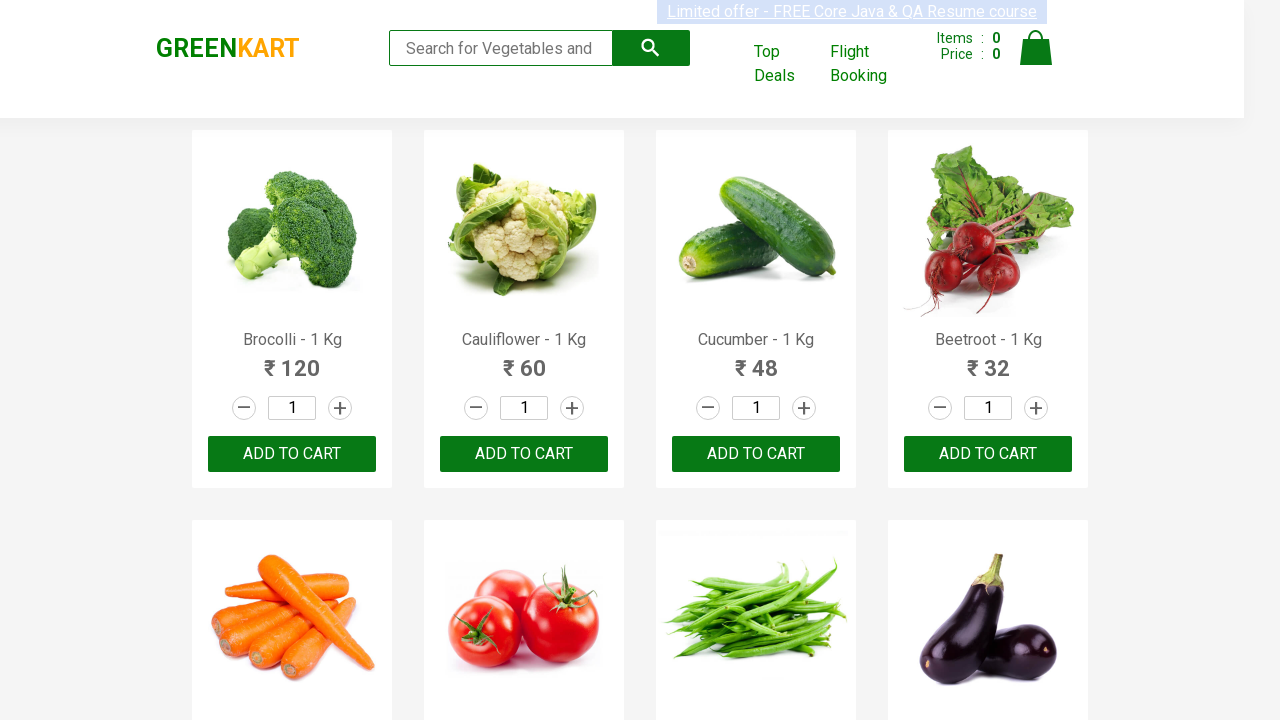

Filled search field with 'ca' to filter products on .search-keyword
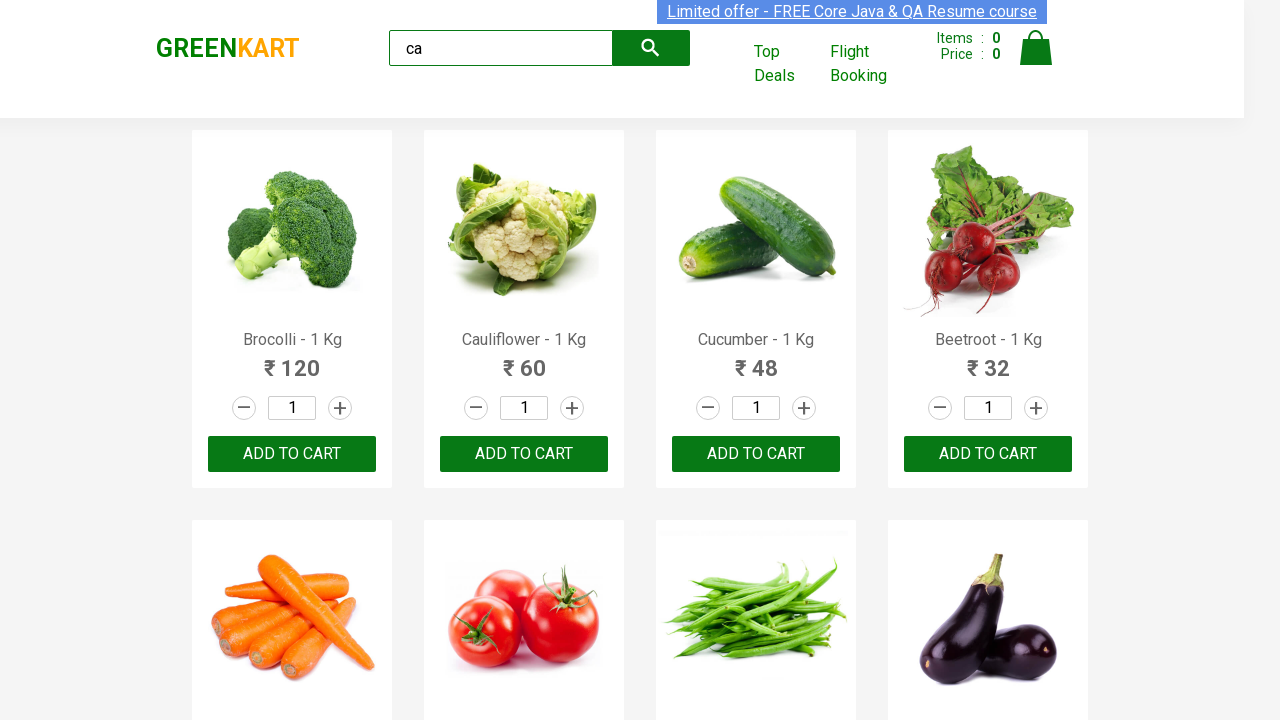

Waited 2 seconds for search results to filter
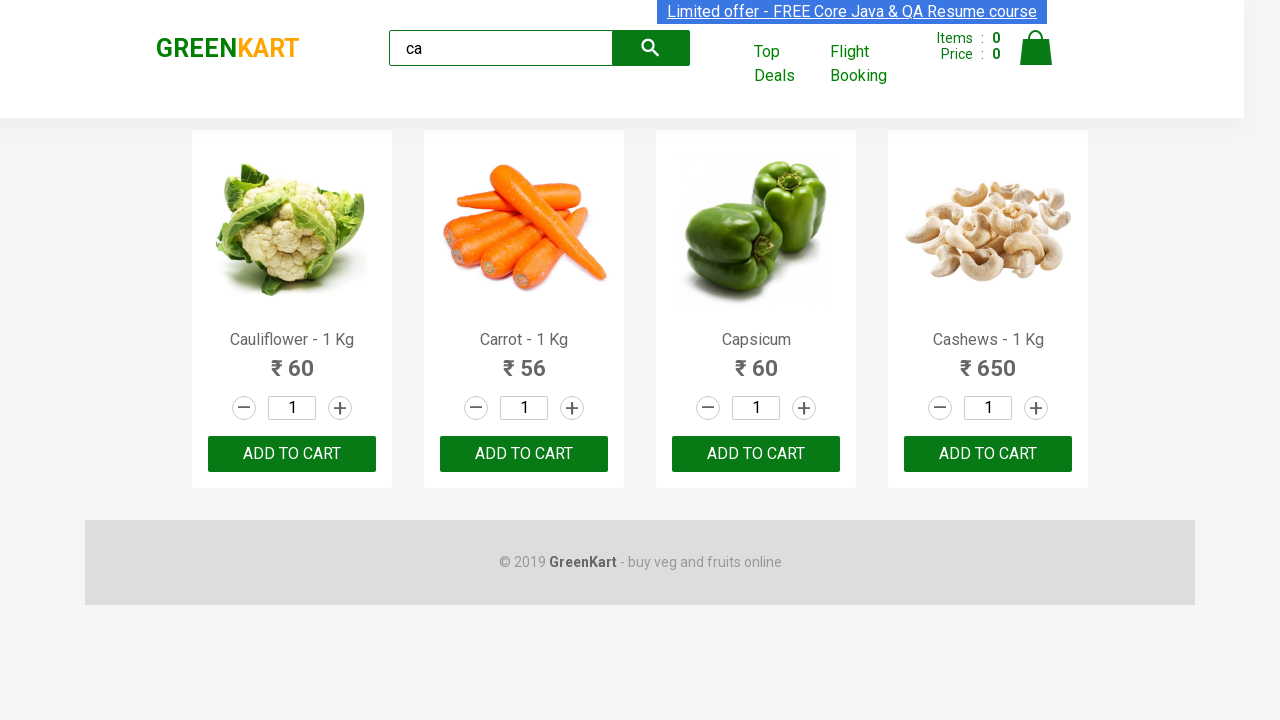

Verified filtered products are visible
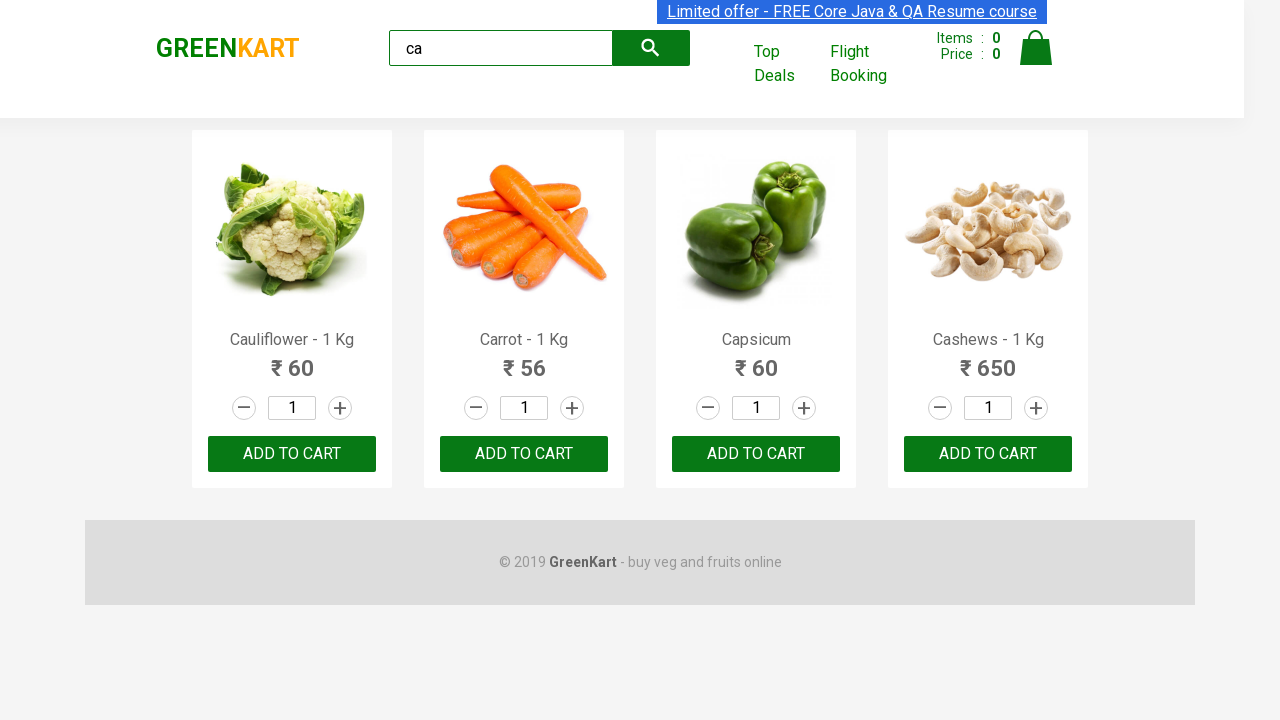

Clicked ADD TO CART for the third visible product at (756, 454) on .product:visible >> nth=2 >> .product-action > button
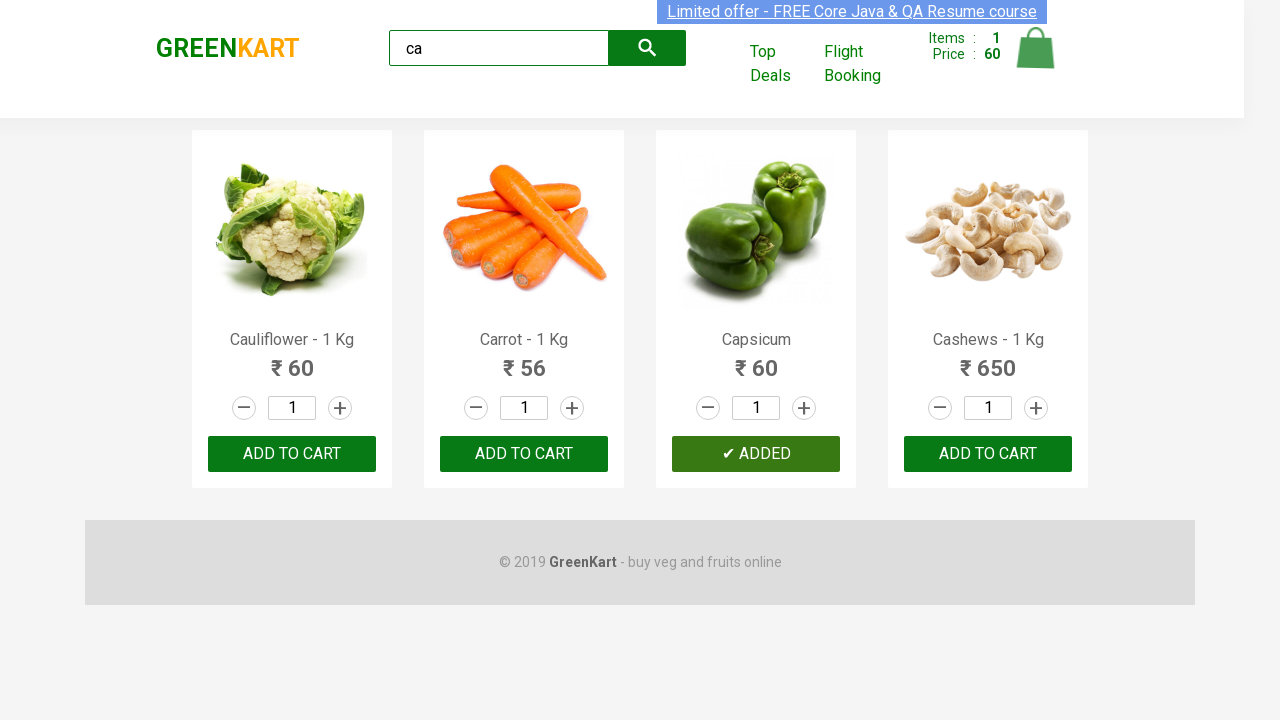

Clicked ADD TO CART for product at index 2 at (756, 454) on .products .product >> nth=2 >> button:has-text("ADD TO CART")
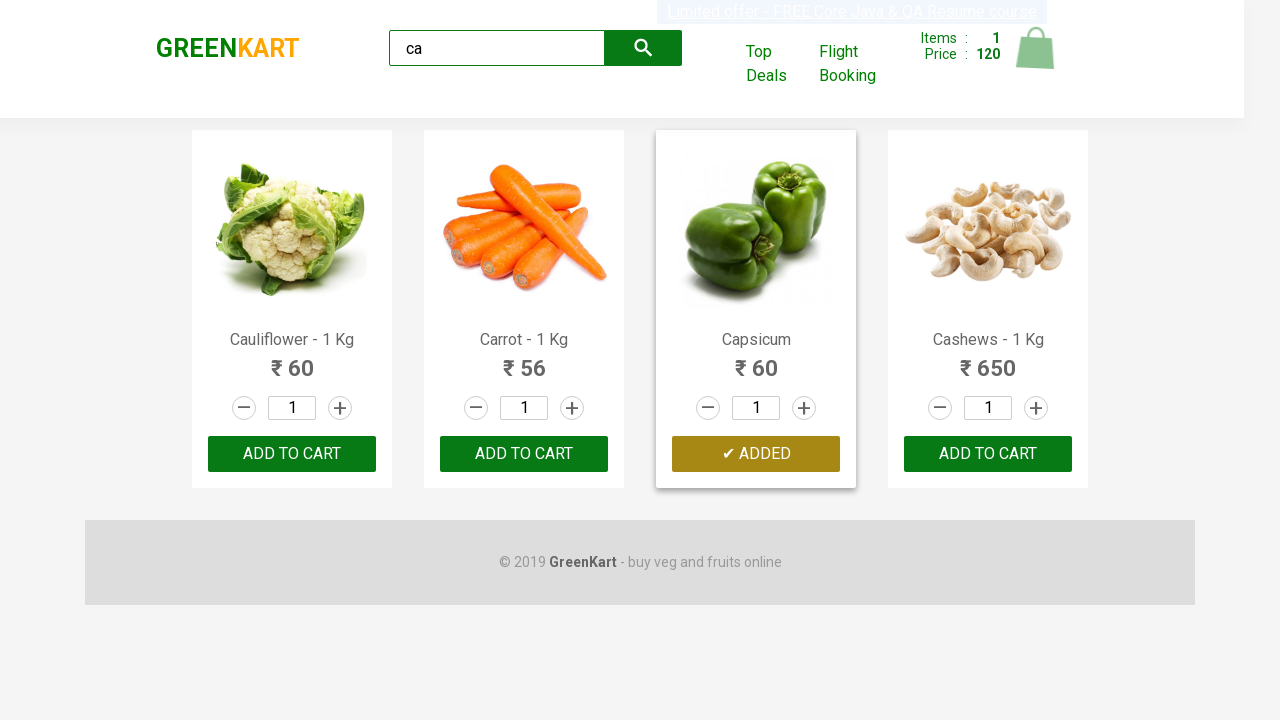

Retrieved all product elements from the page
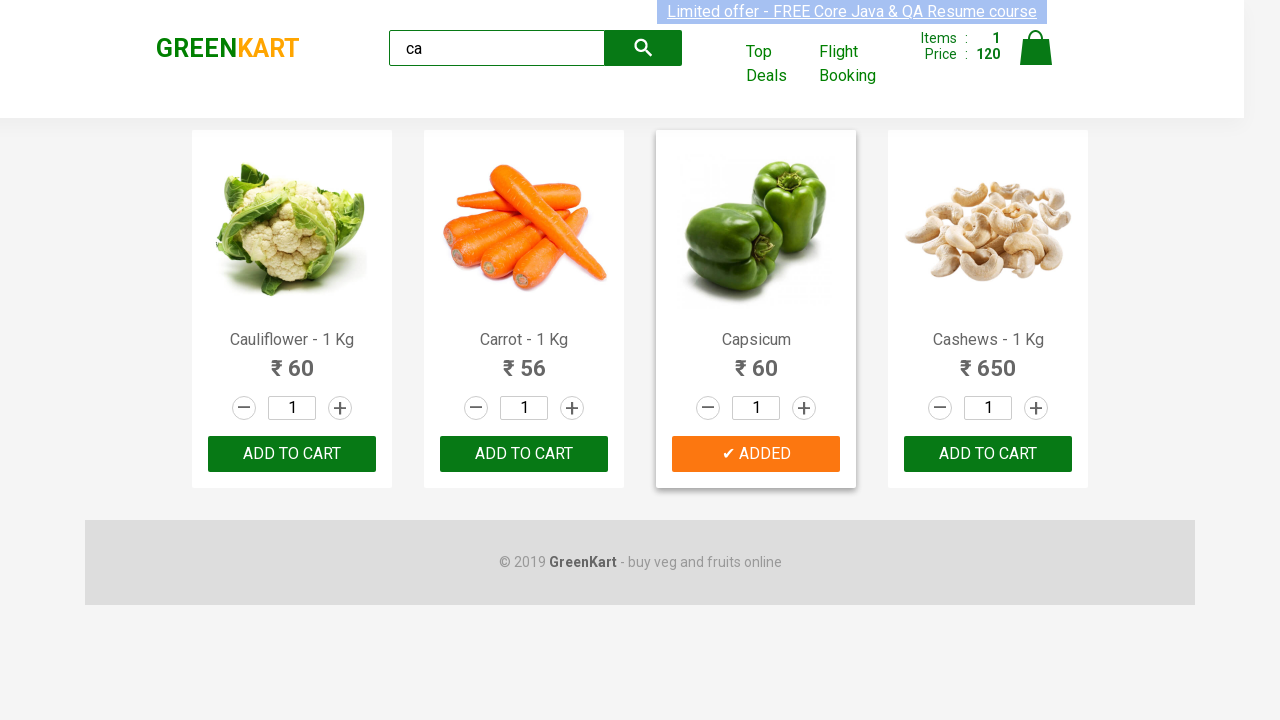

Retrieved product name: Cauliflower - 1 Kg
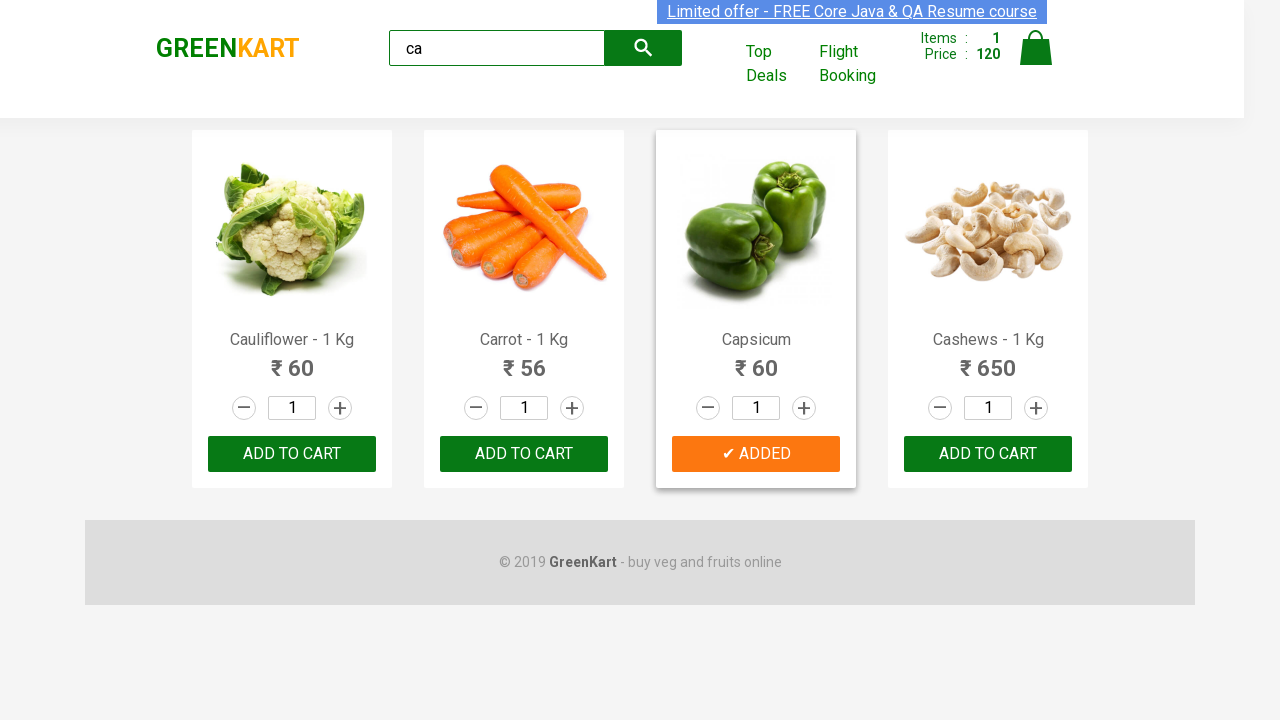

Retrieved product name: Carrot - 1 Kg
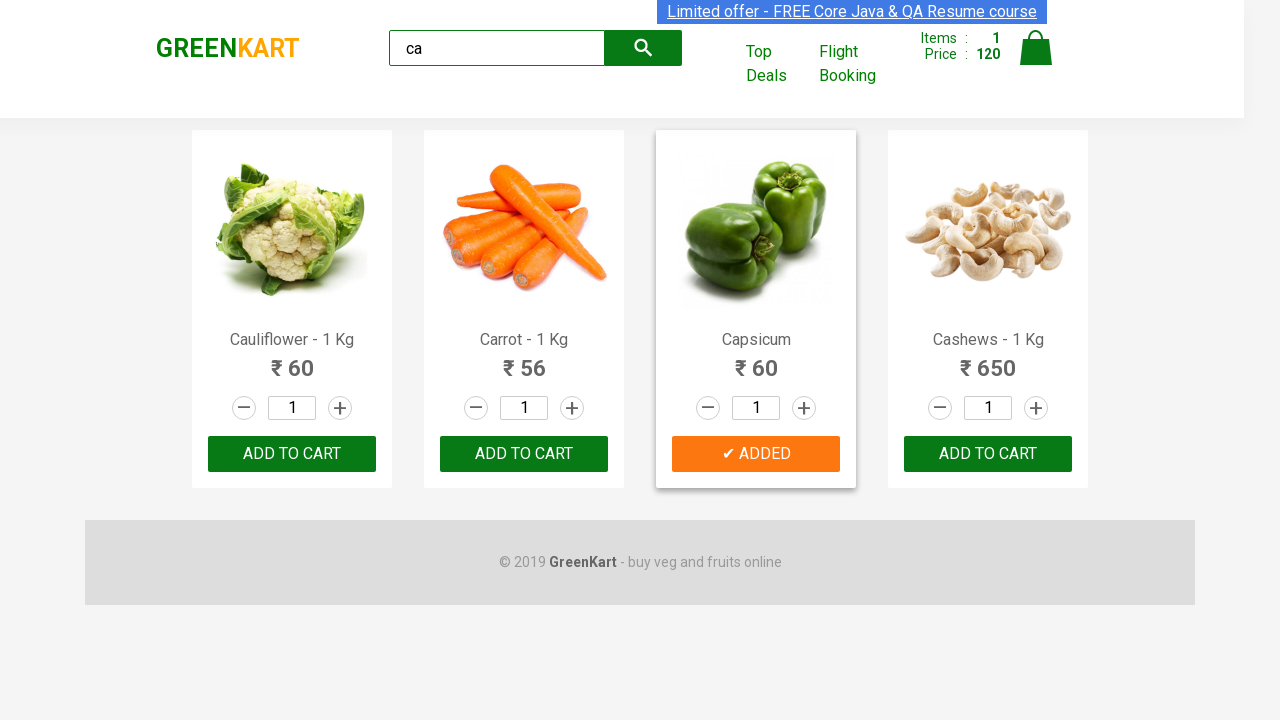

Retrieved product name: Capsicum
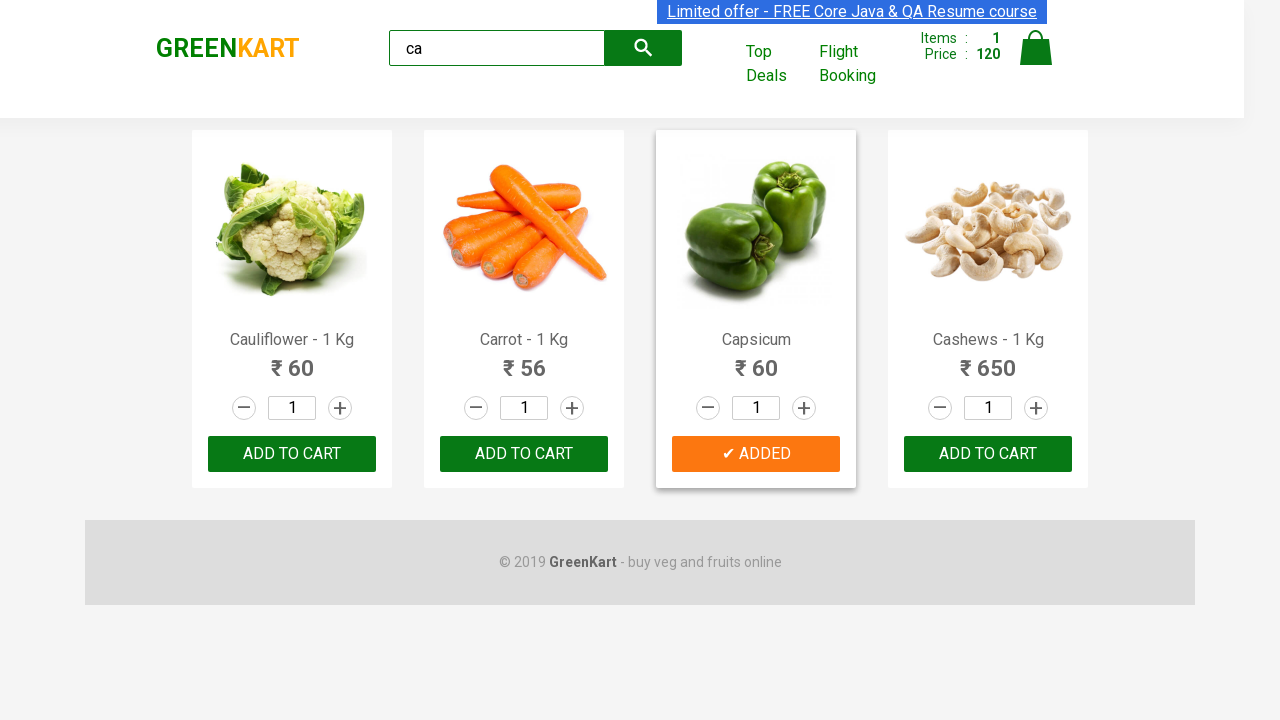

Retrieved product name: Cashews - 1 Kg
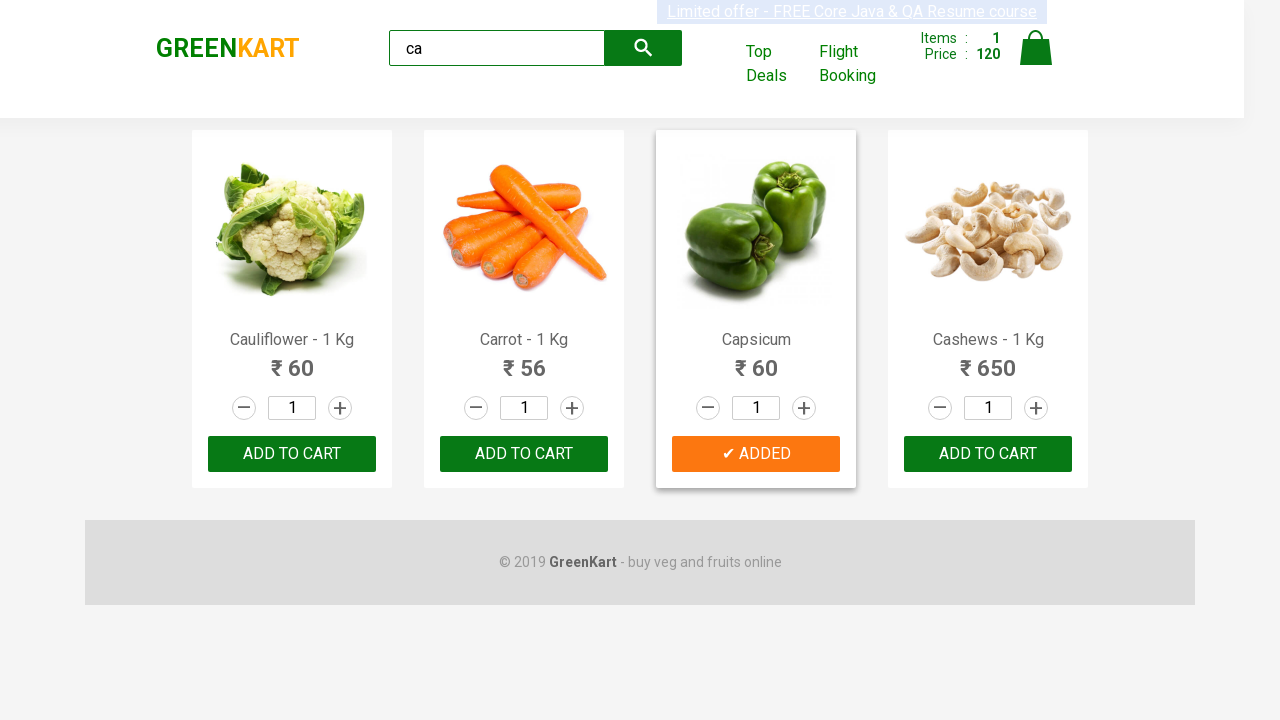

Clicked ADD TO CART for Cashews product at (988, 454) on .products .product >> nth=3 >> button
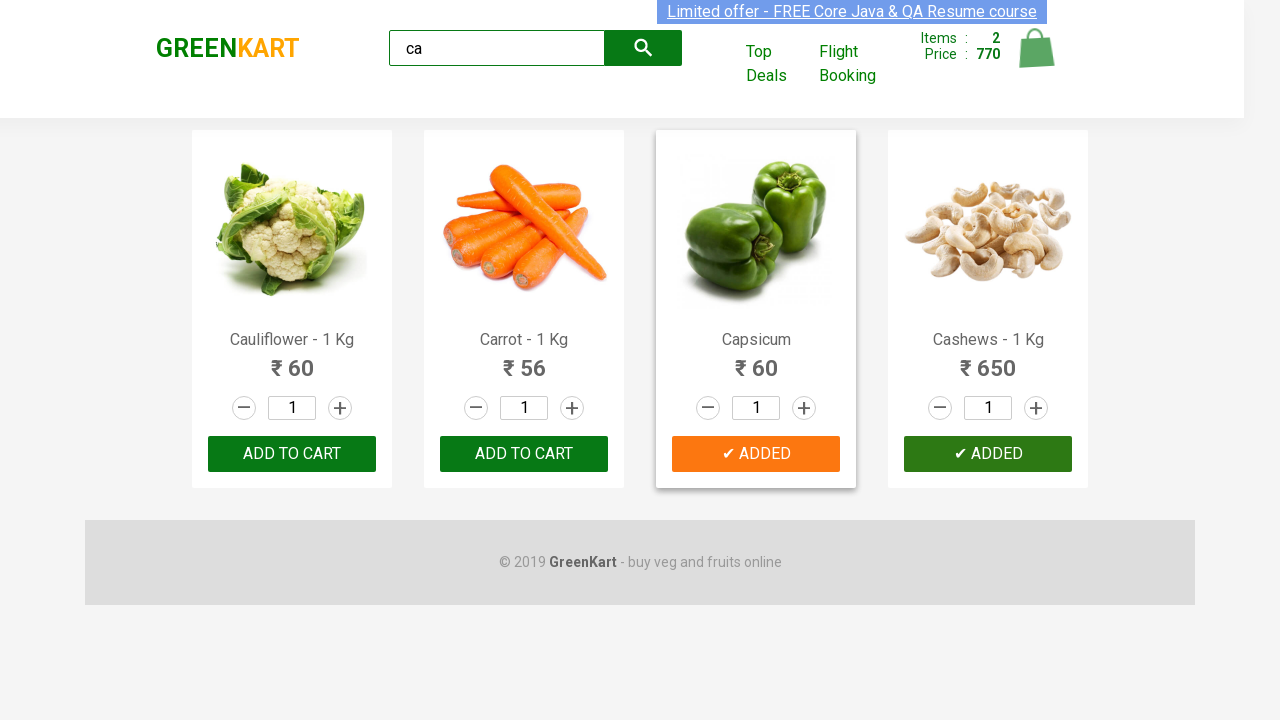

Verified brand logo text is 'GREENKART'
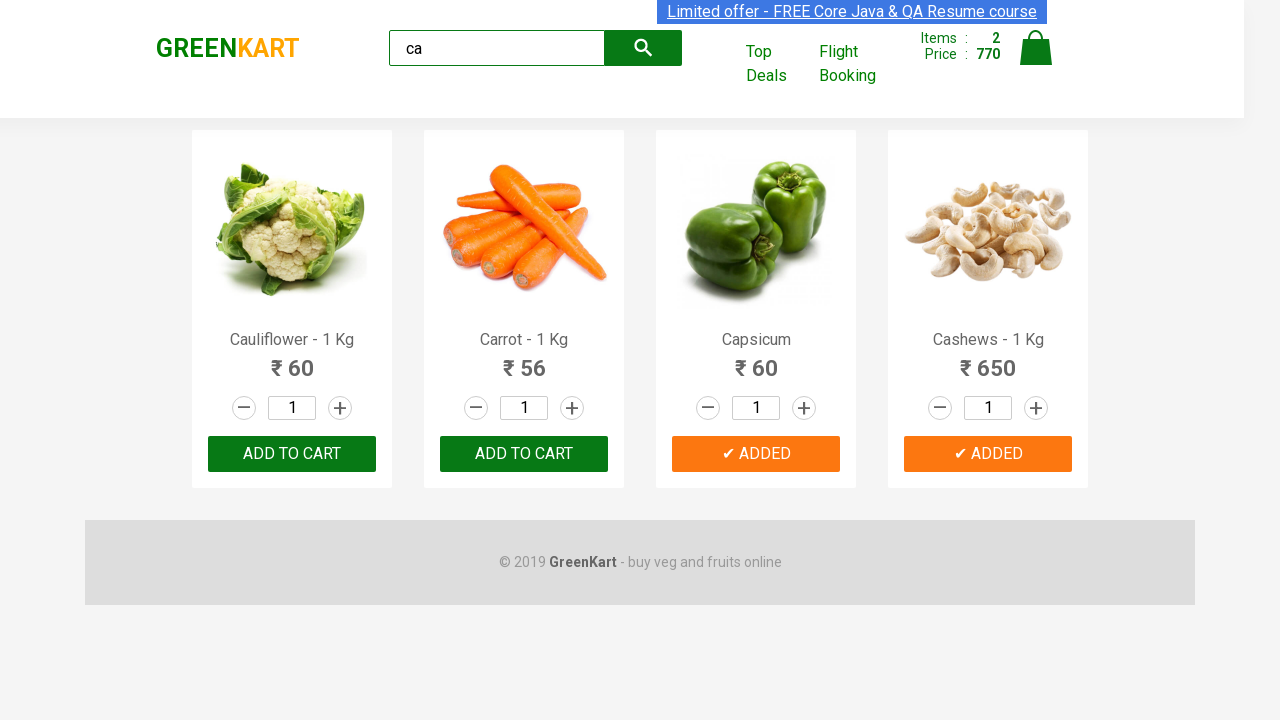

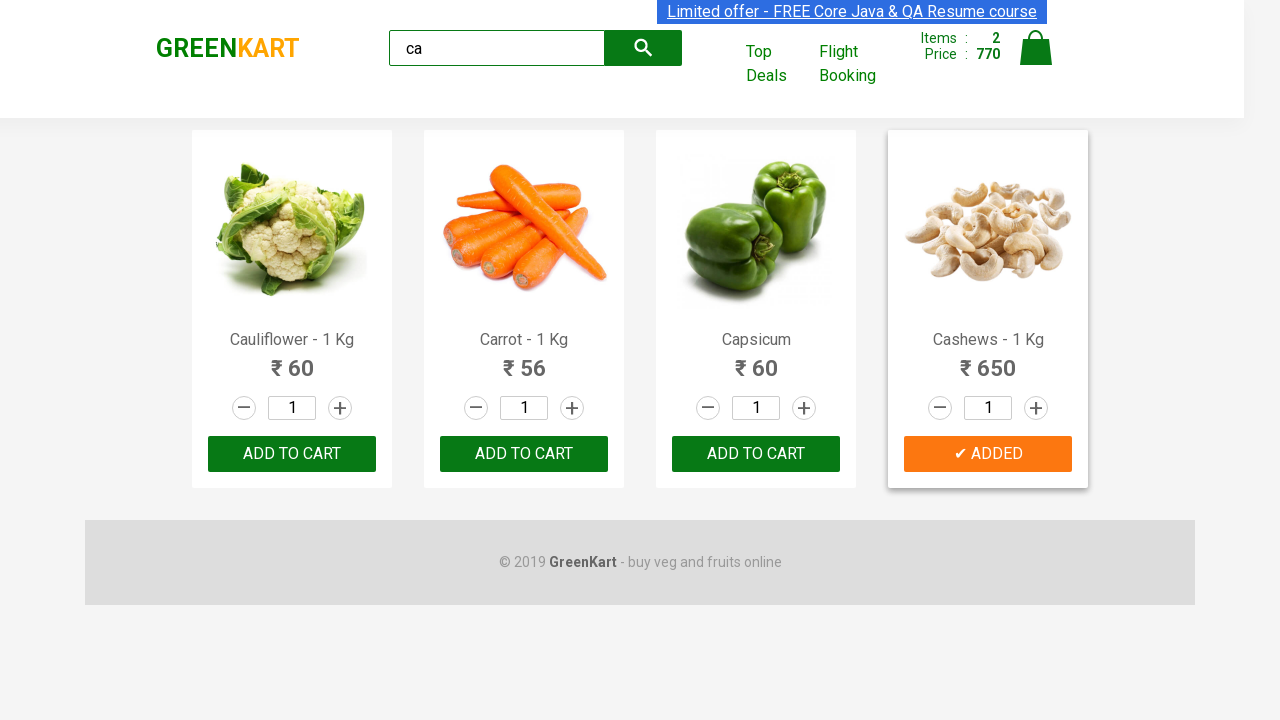